Tests dynamic dropdown functionality by selecting passenger count and flight origin/destination on a travel booking form

Starting URL: https://rahulshettyacademy.com/dropdownsPractise/

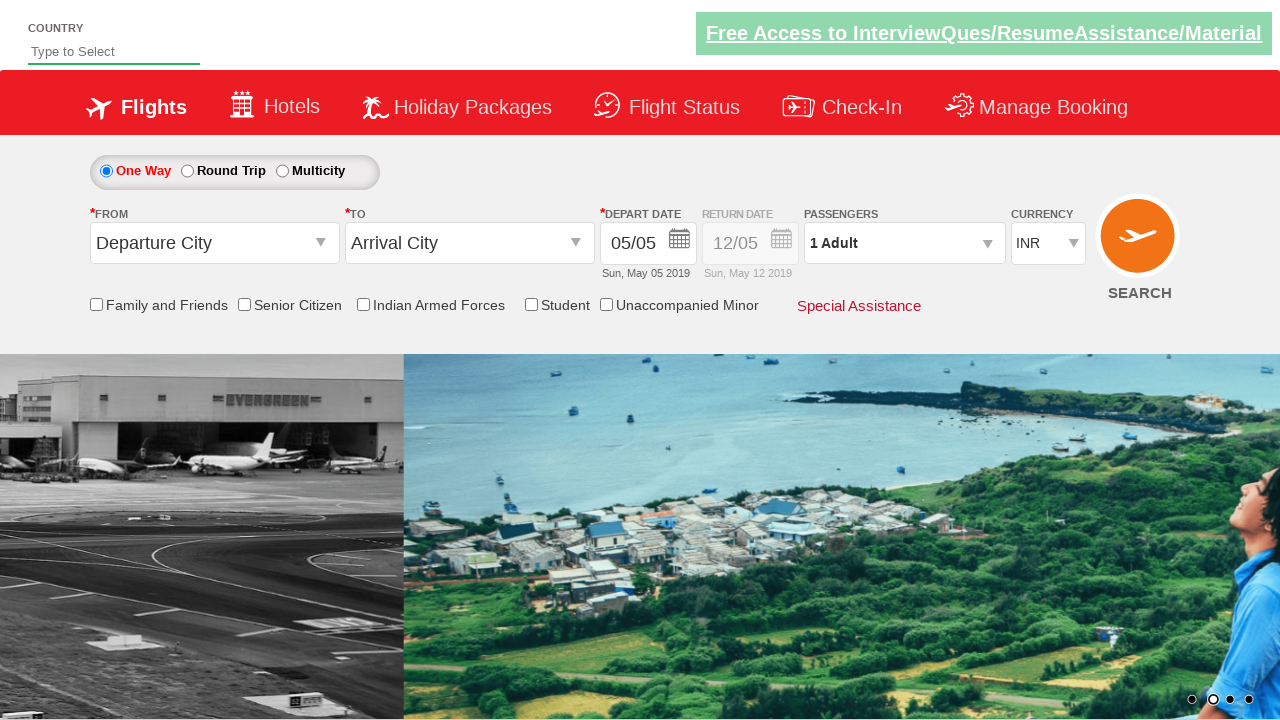

Clicked on passenger info dropdown at (904, 243) on #divpaxinfo
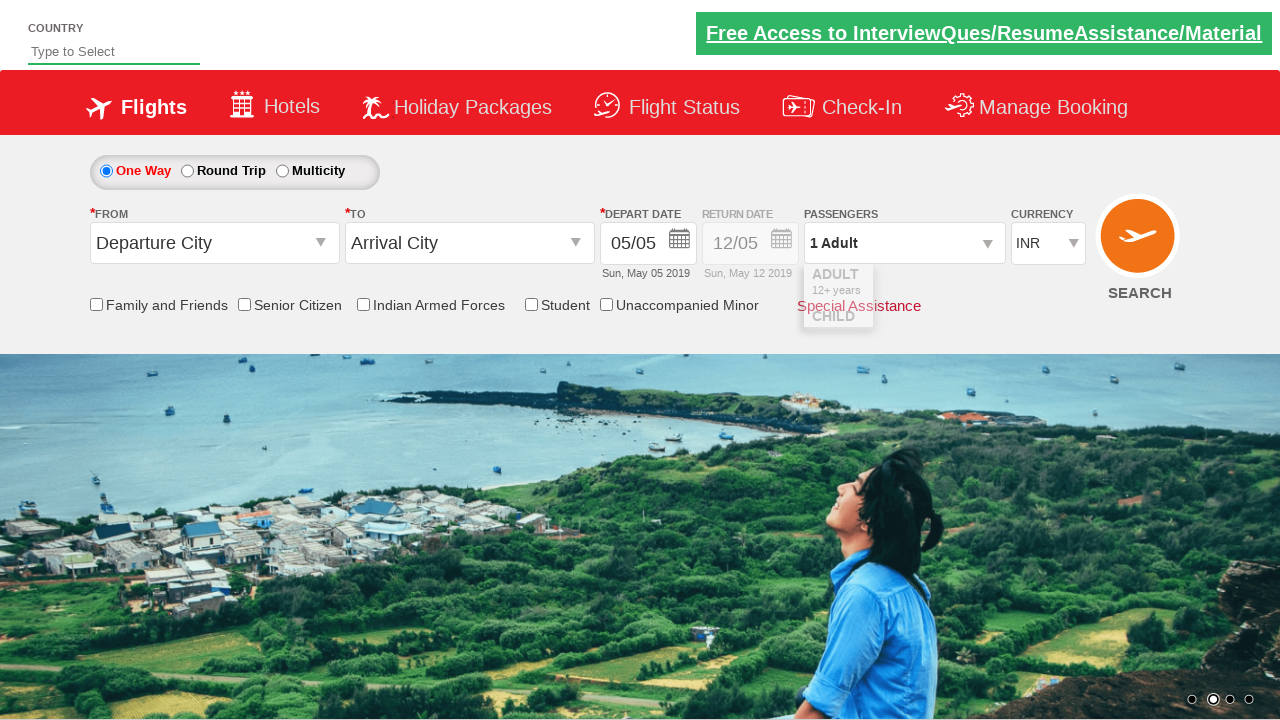

Waited for dropdown to be visible
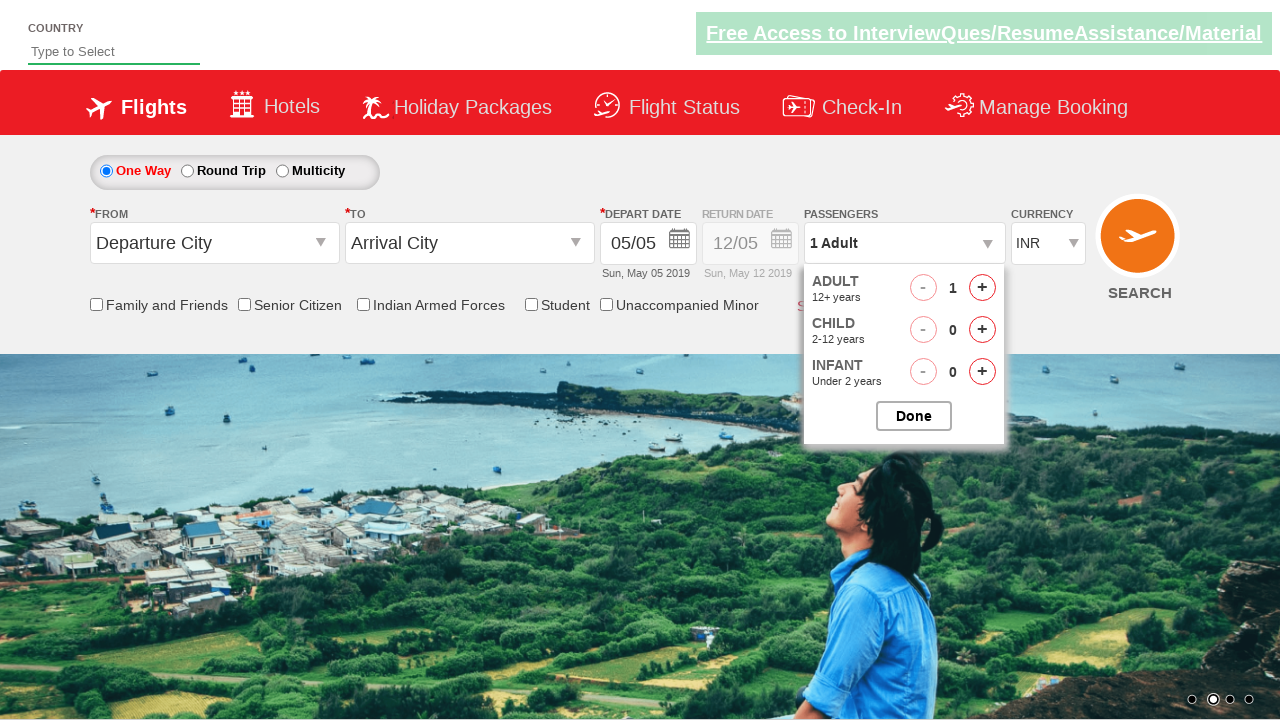

Clicked increment adult button (click 1 of 4) at (982, 288) on #hrefIncAdt
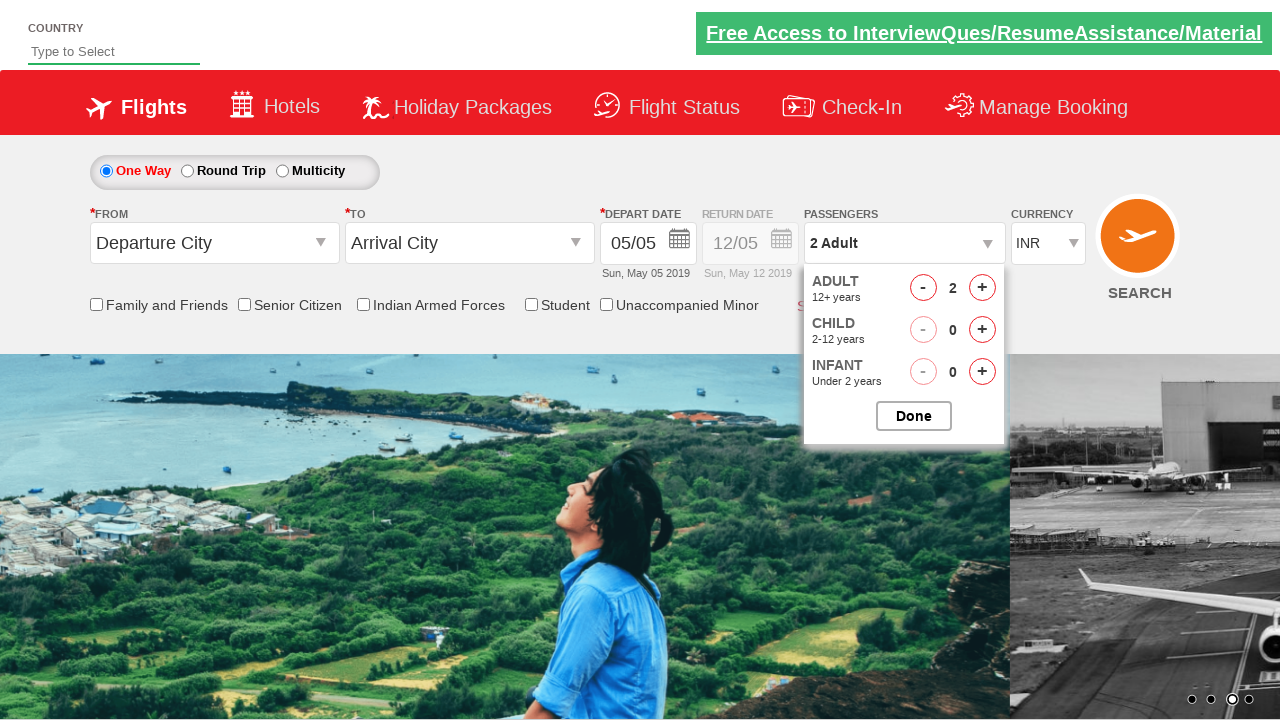

Clicked increment adult button (click 2 of 4) at (982, 288) on #hrefIncAdt
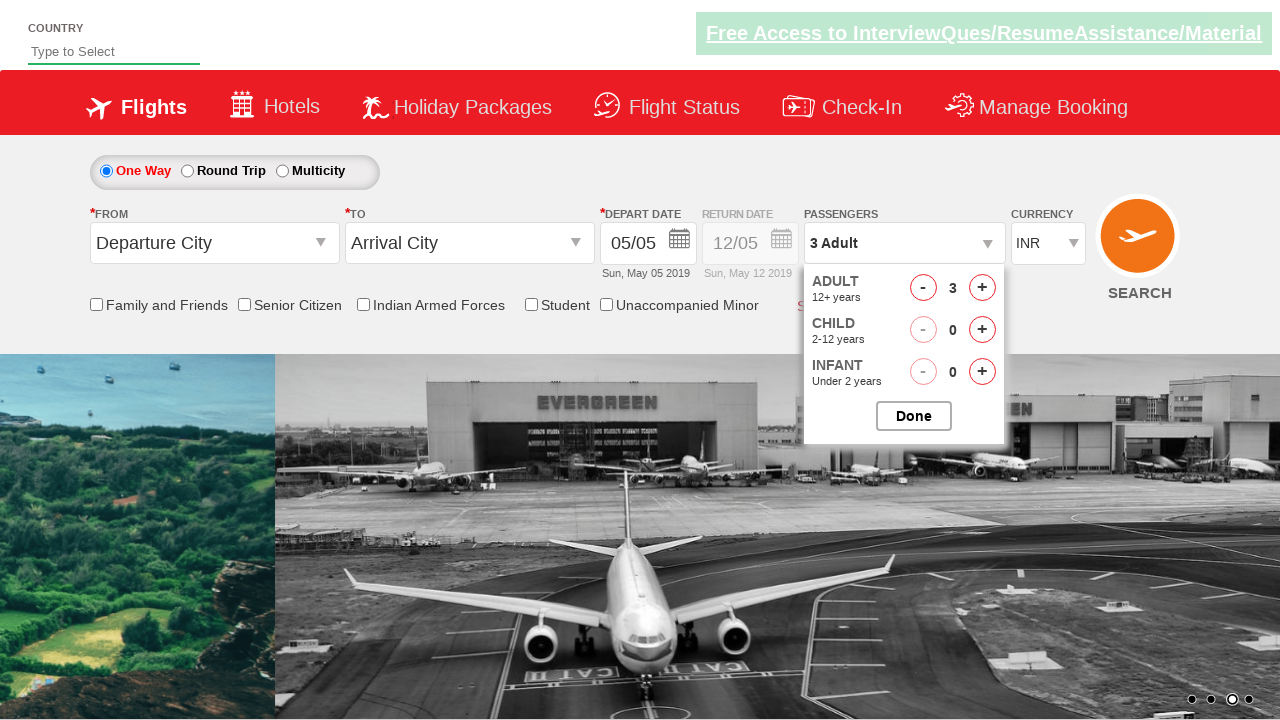

Clicked increment adult button (click 3 of 4) at (982, 288) on #hrefIncAdt
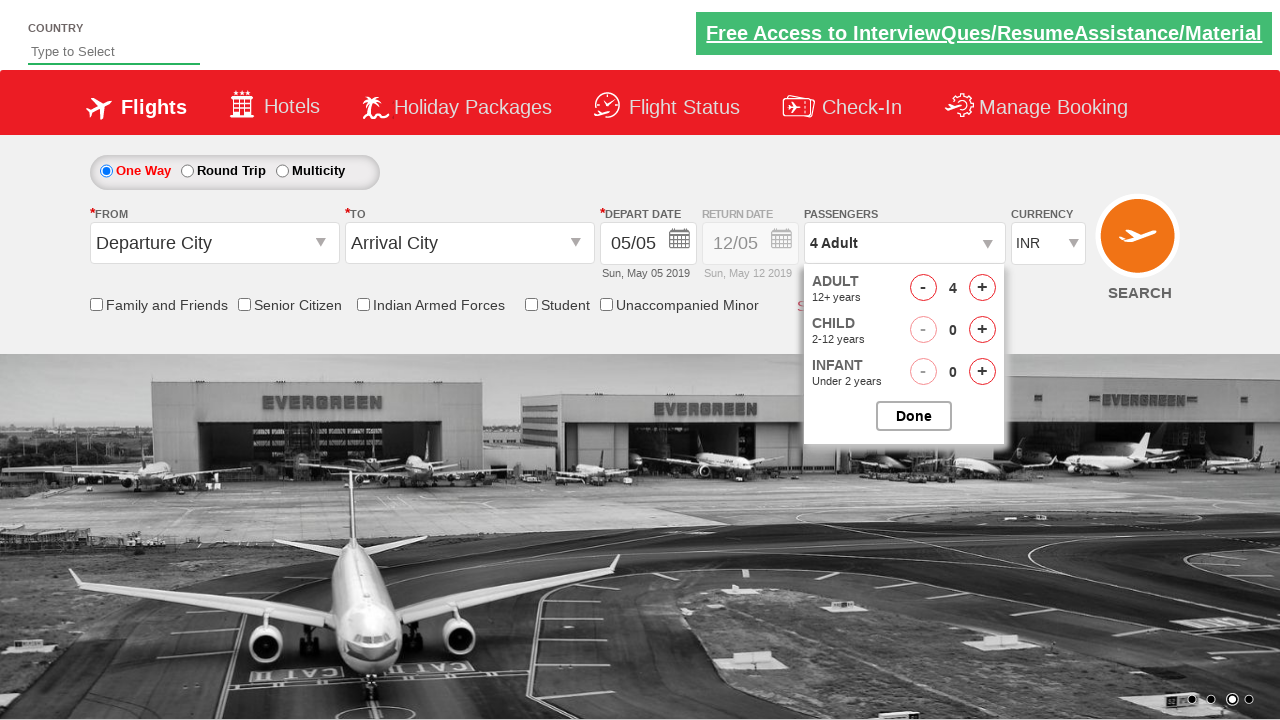

Clicked increment adult button (click 4 of 4) at (982, 288) on #hrefIncAdt
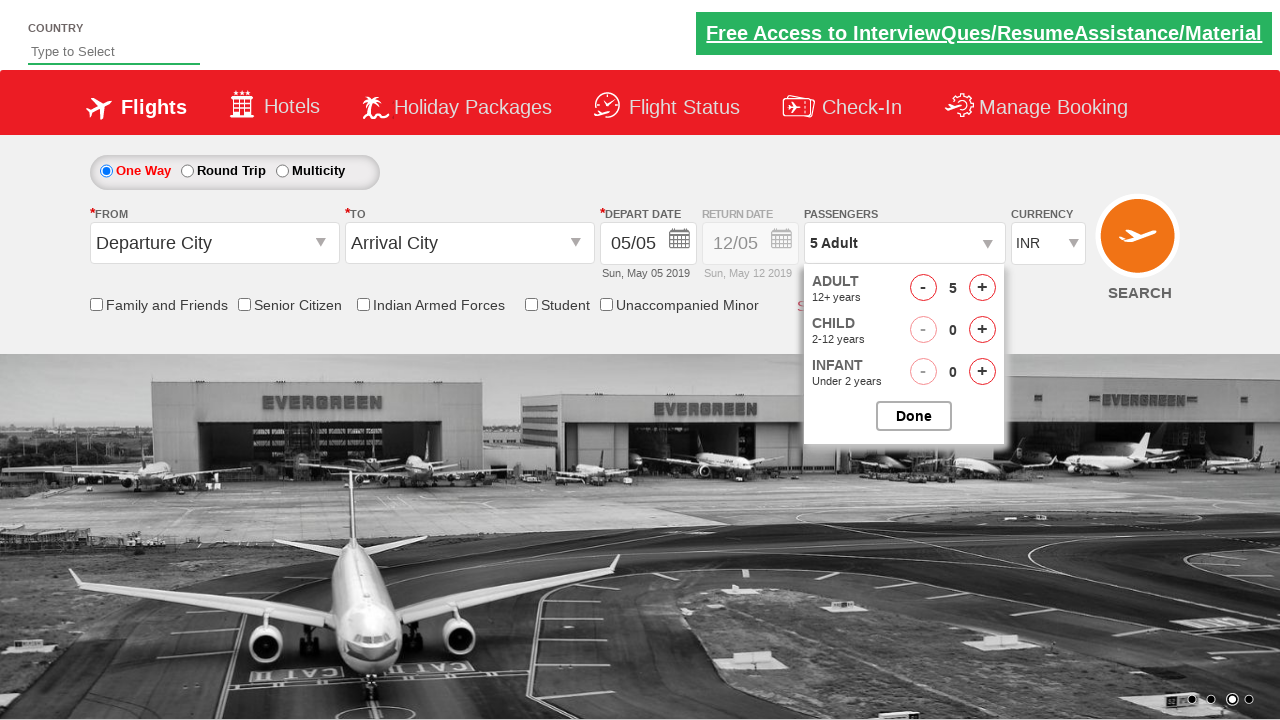

Closed passenger selection dropdown at (914, 416) on #btnclosepaxoption
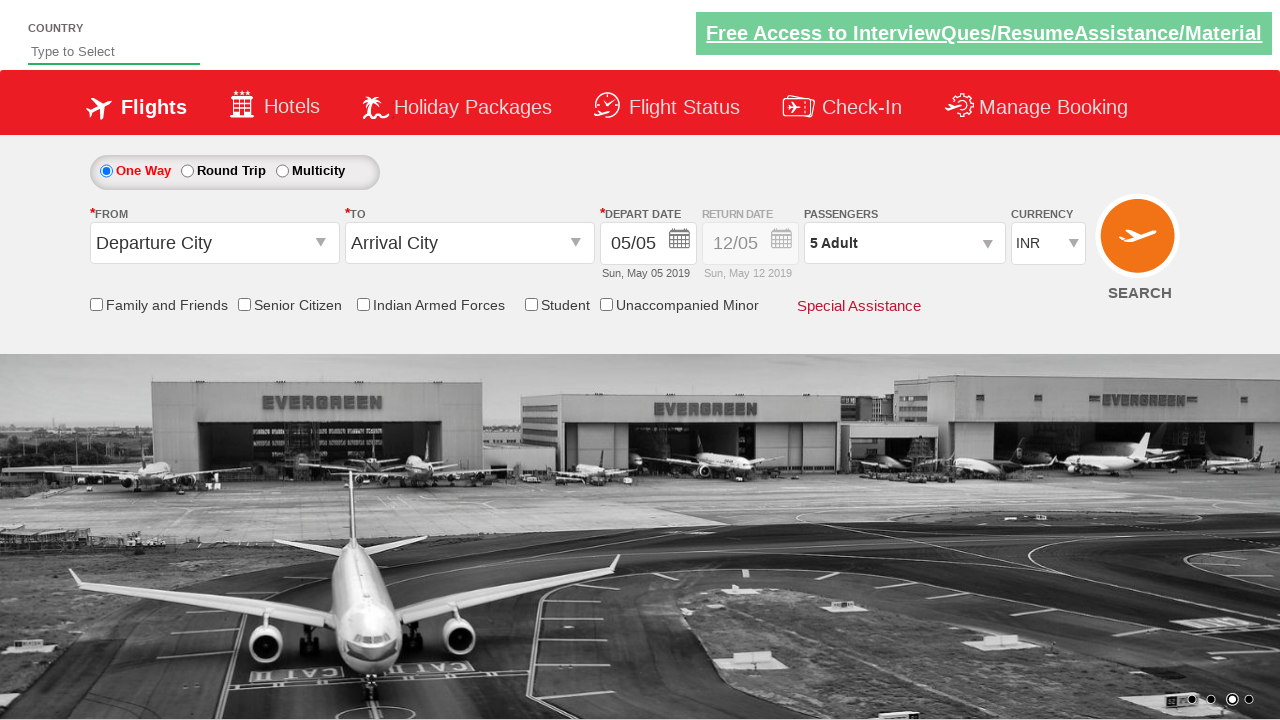

Verified passenger count displays '5 Adult'
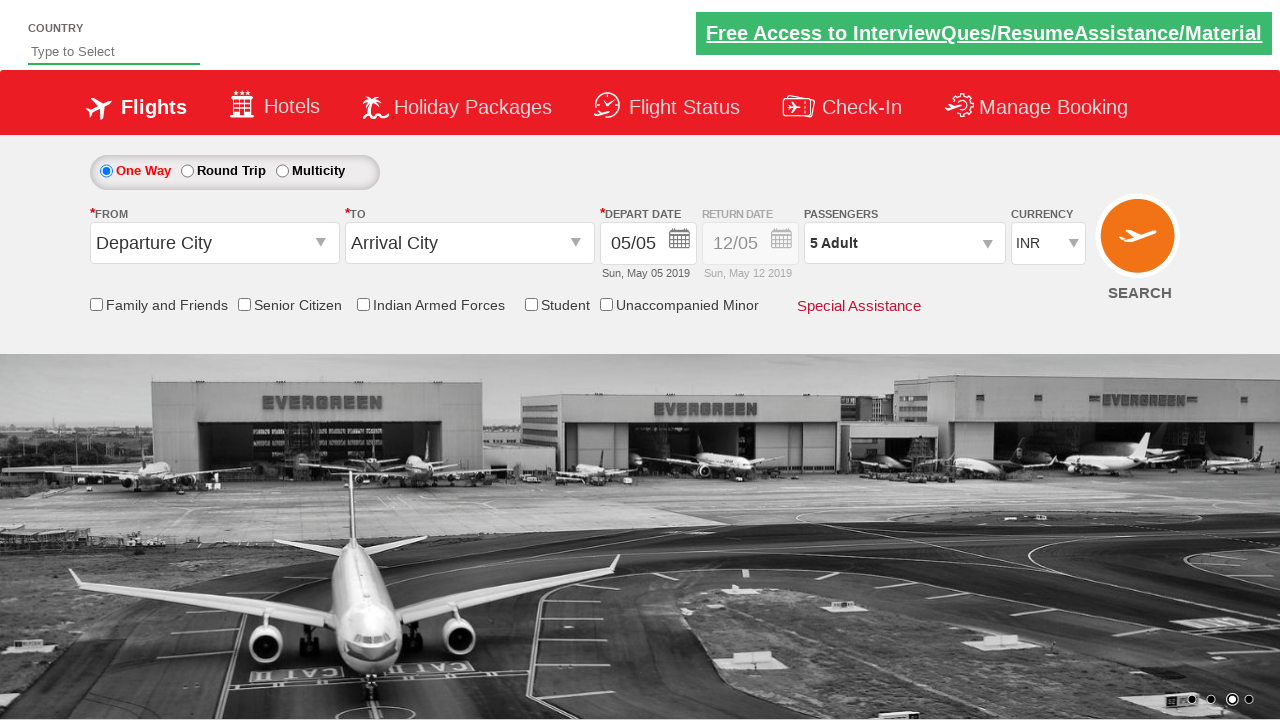

Clicked on origin station dropdown at (214, 243) on input#ctl00_mainContent_ddl_originStation1_CTXT
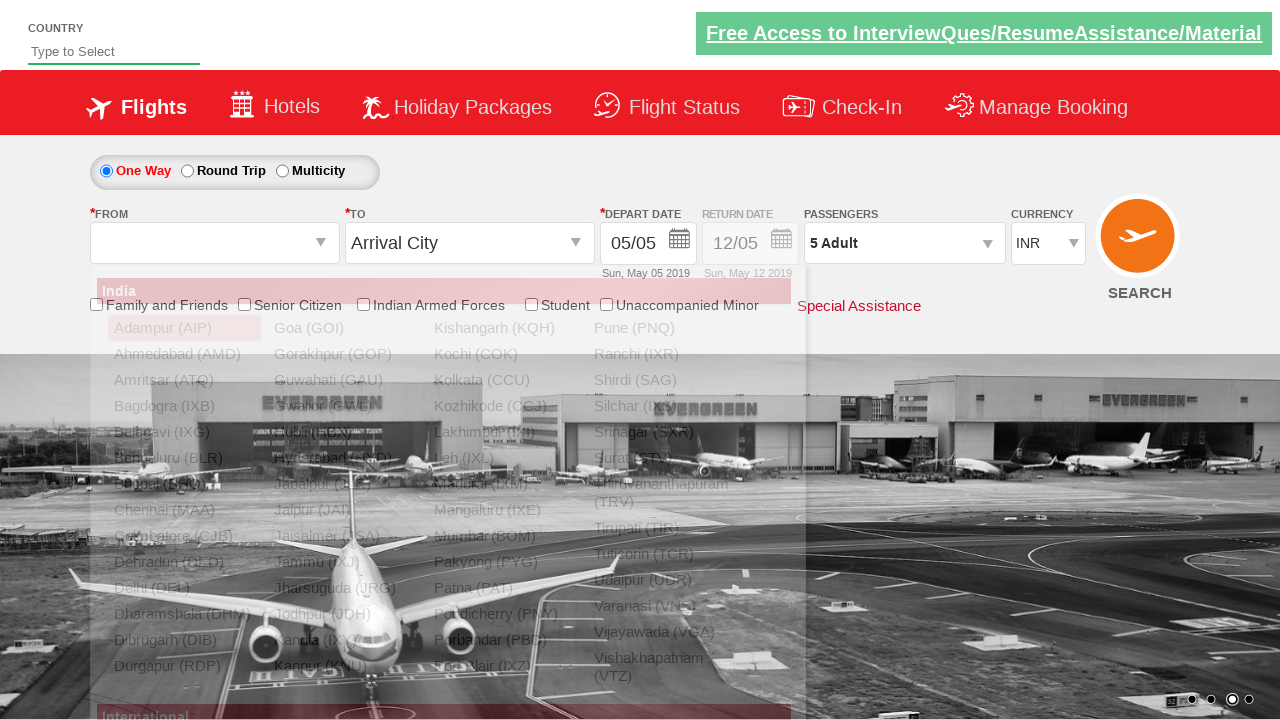

Selected Chennai (MAA) as origin at (184, 510) on a:has-text('Chennai (MAA)')
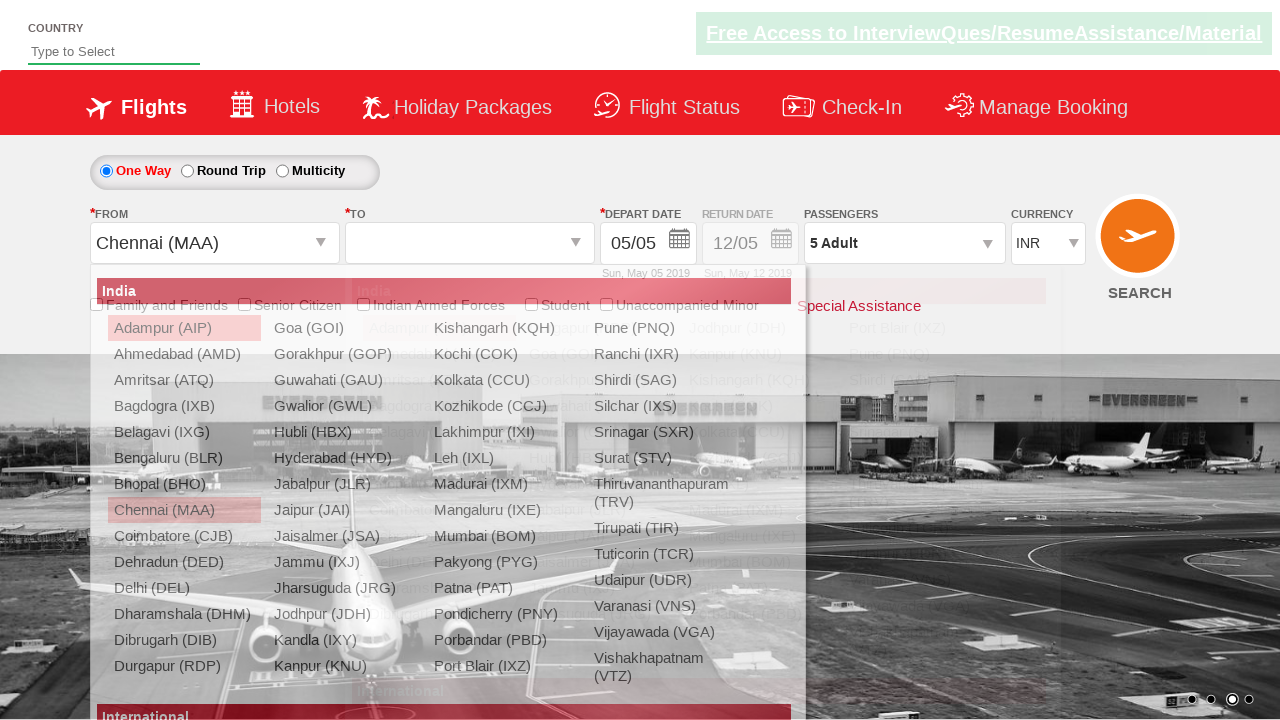

Clicked on destination station dropdown at (470, 243) on input#ctl00_mainContent_ddl_destinationStation1_CTXT
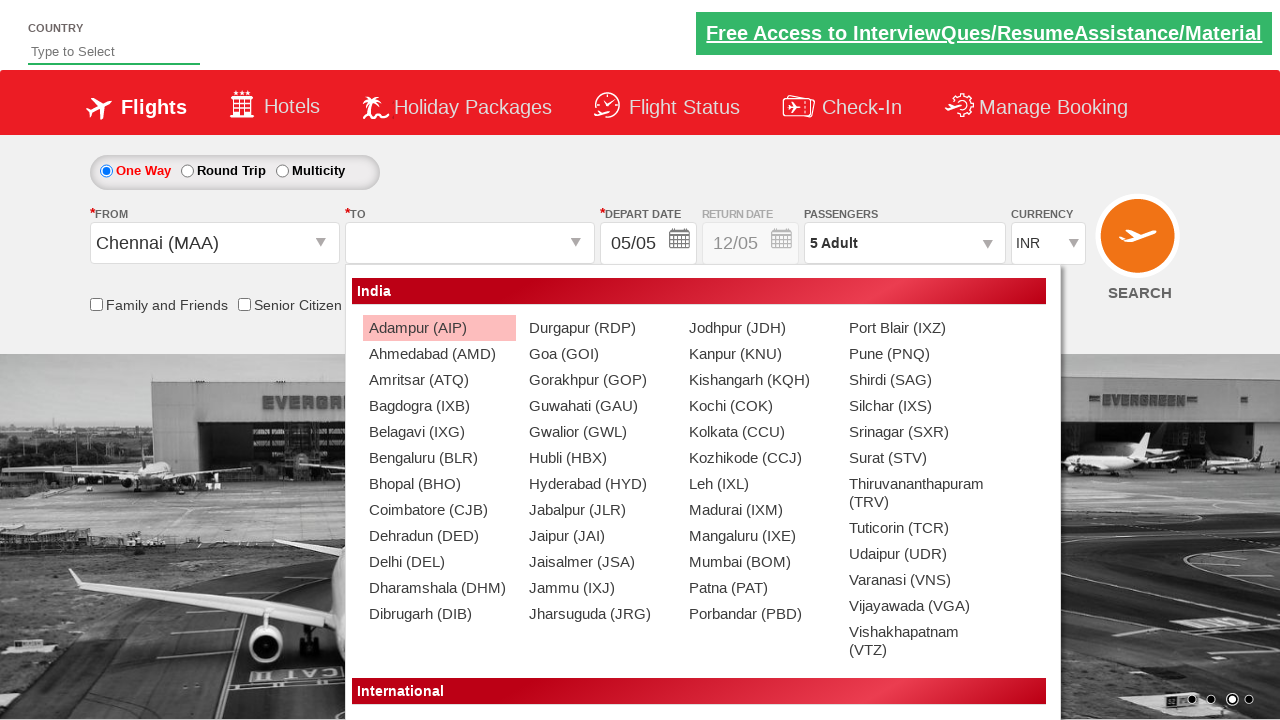

Selected Goa (GOI) as destination at (599, 354) on a[text='Goa (GOI)'] >> nth=1
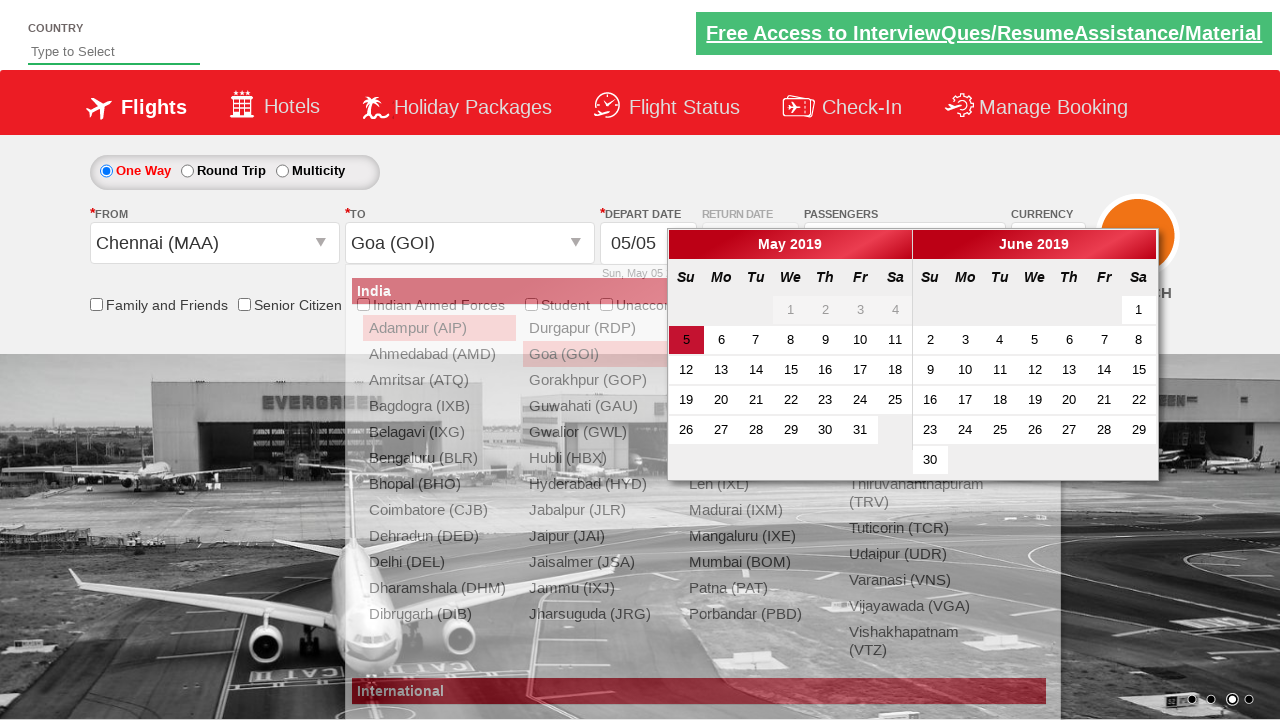

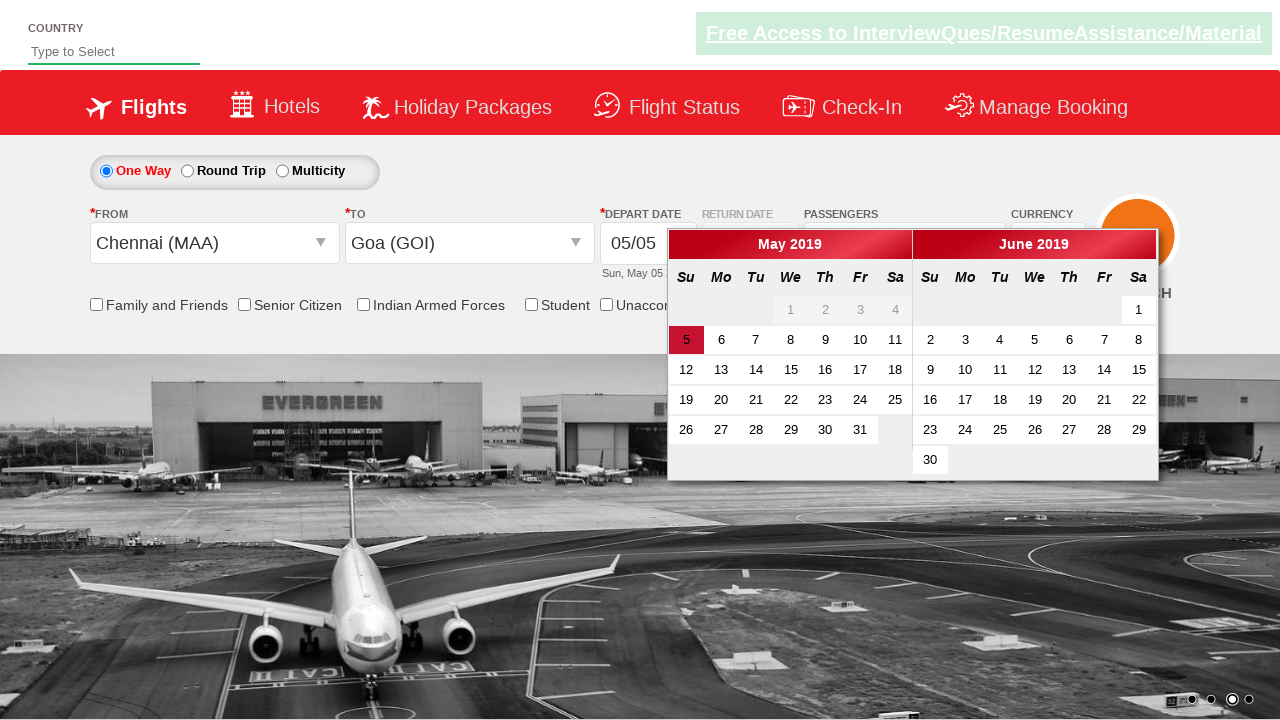